Tests an e-commerce cart functionality by adding multiple items to cart, proceeding to checkout, and applying a promo code

Starting URL: https://rahulshettyacademy.com/seleniumPractise/#/

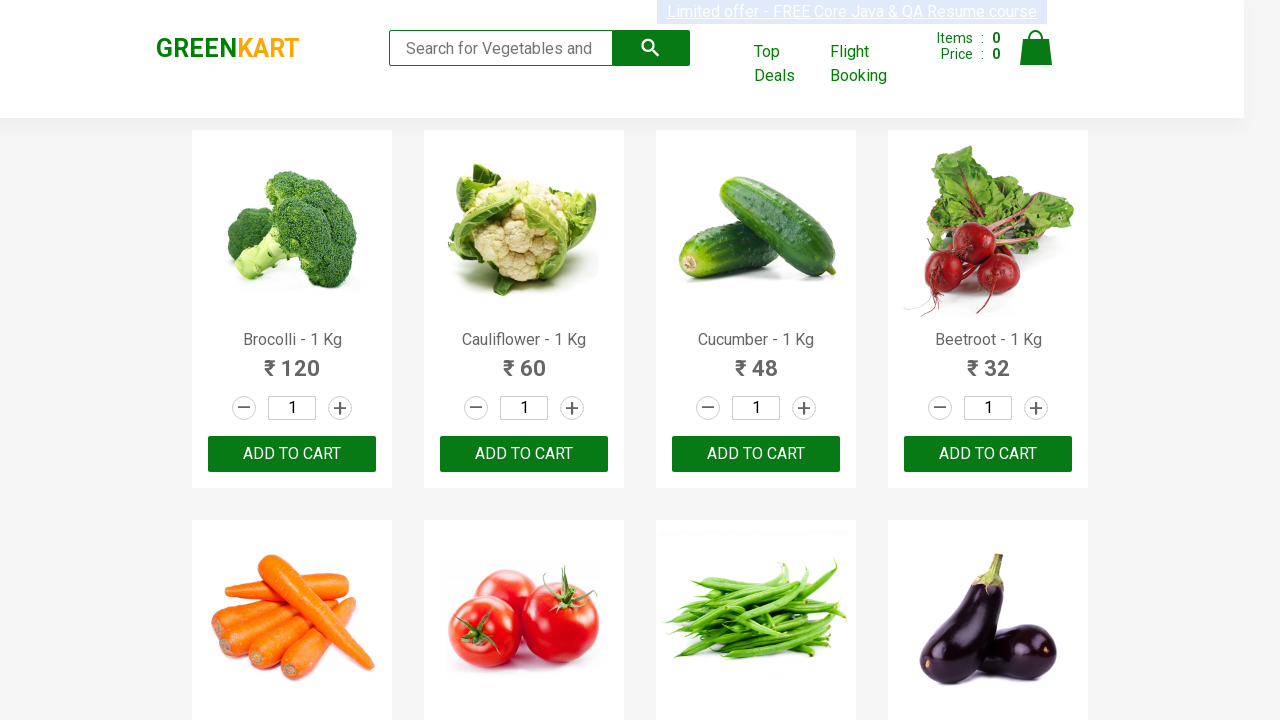

Waited for products to load on the page
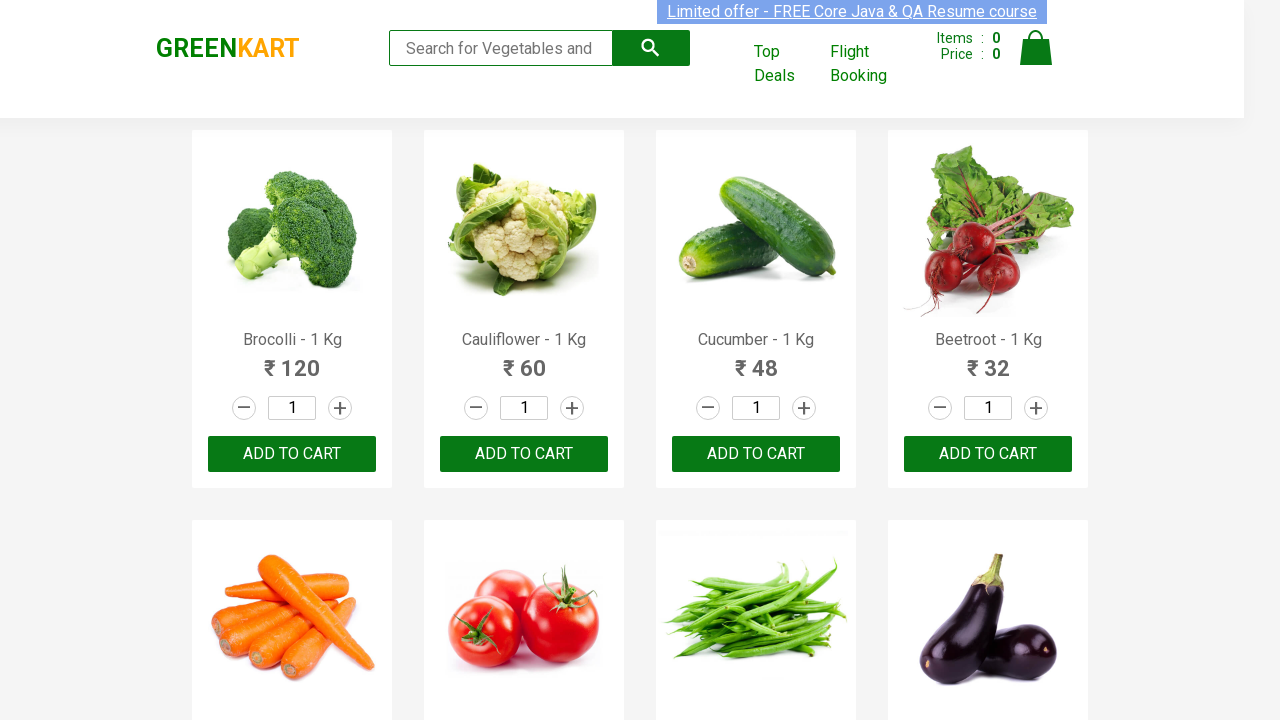

Retrieved all product elements from the page
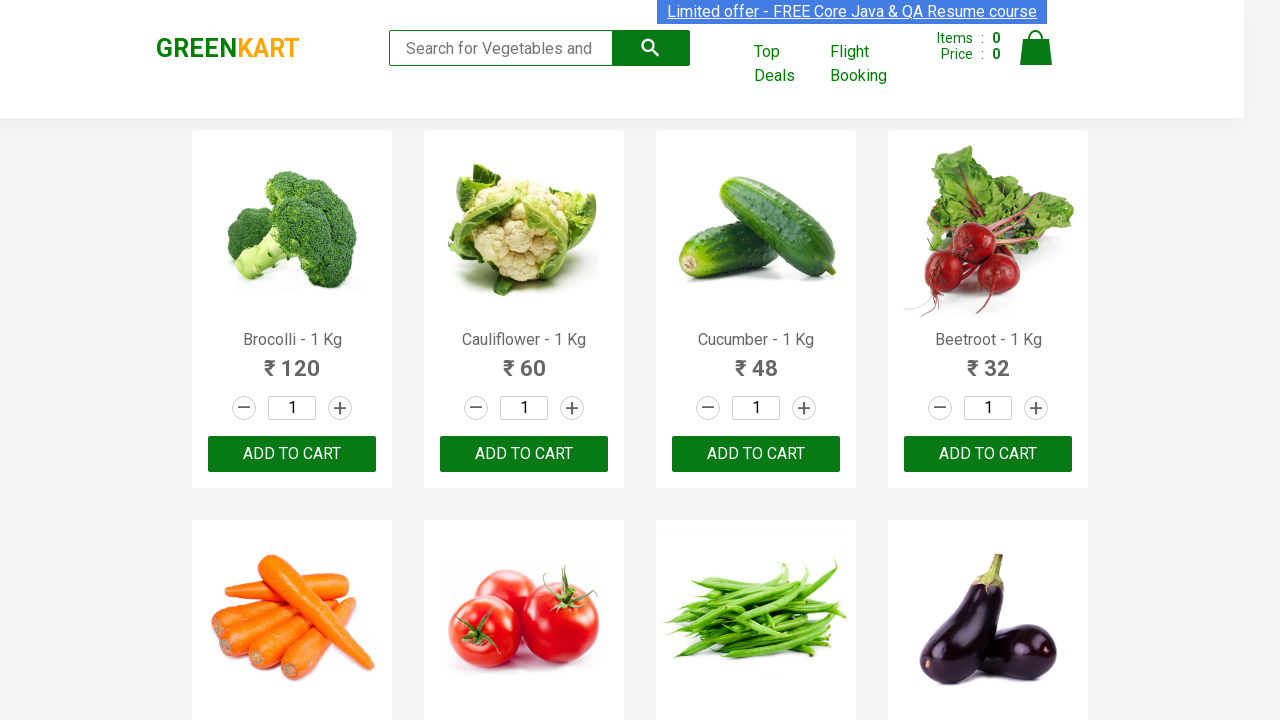

Retrieved text from product element 1
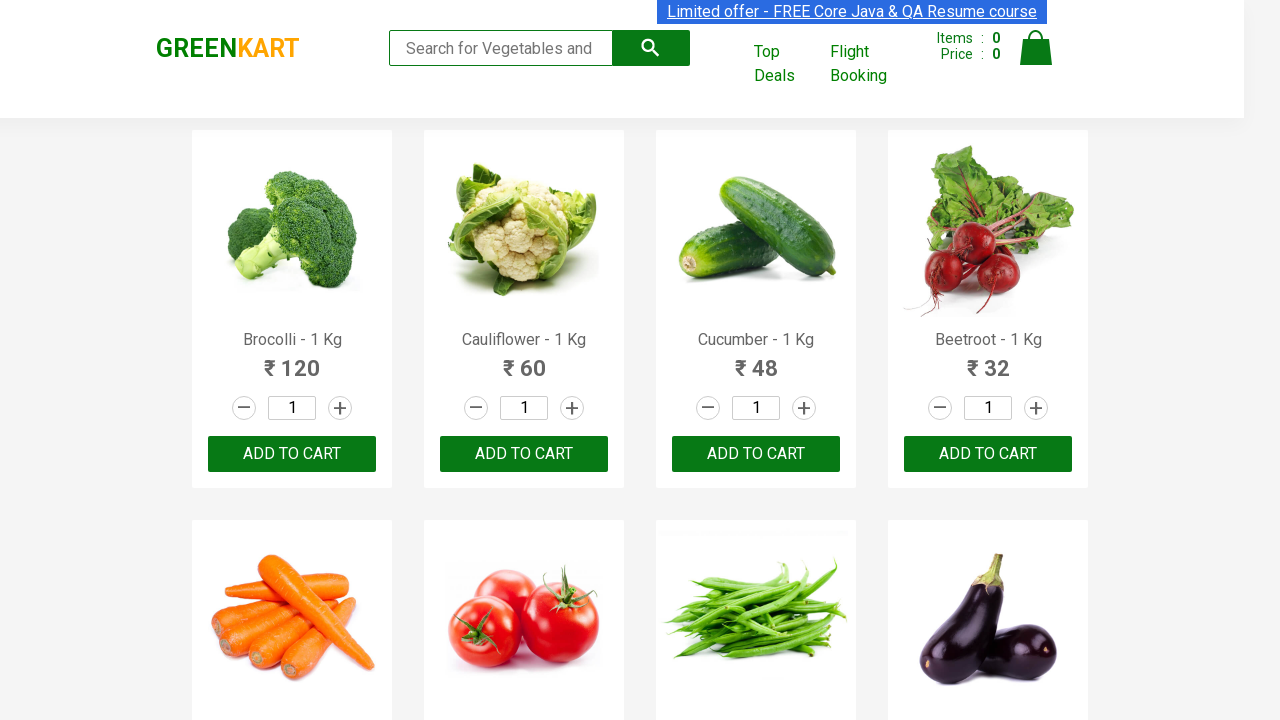

Clicked ADD TO CART button for Brocolli at (292, 454) on xpath=//div[@class='product-action']/button >> nth=0
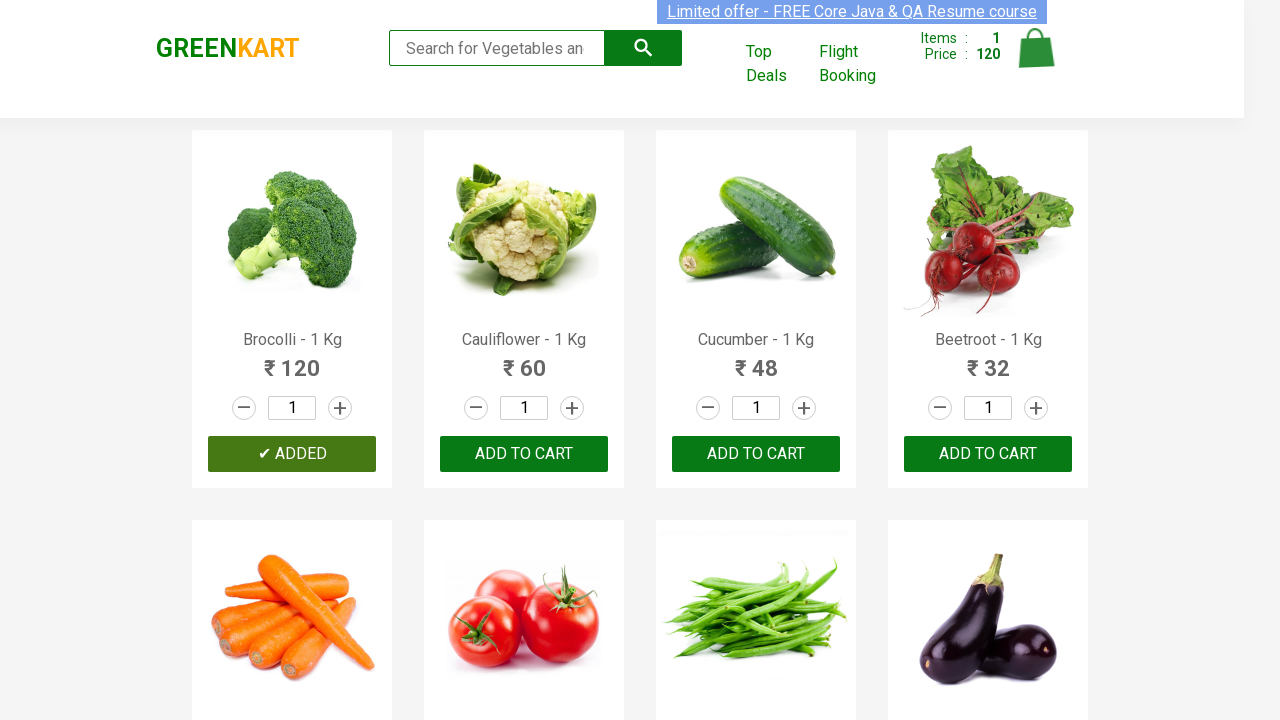

Retrieved text from product element 2
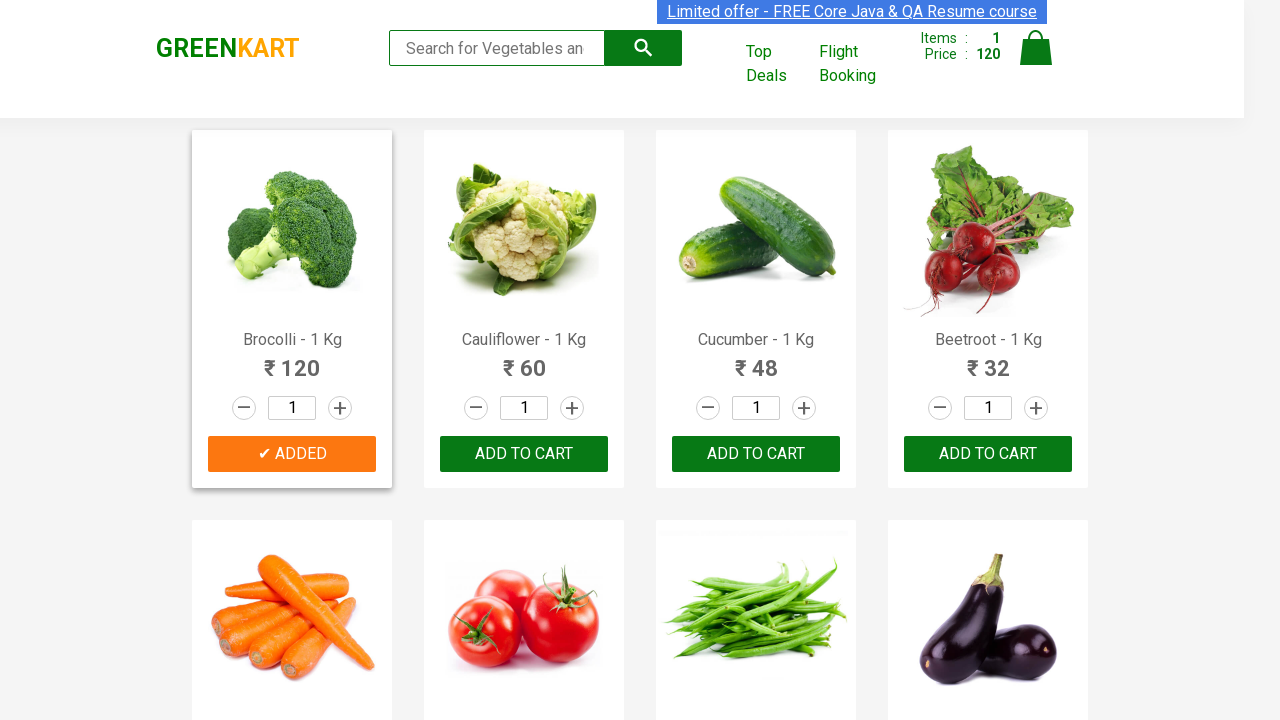

Retrieved text from product element 3
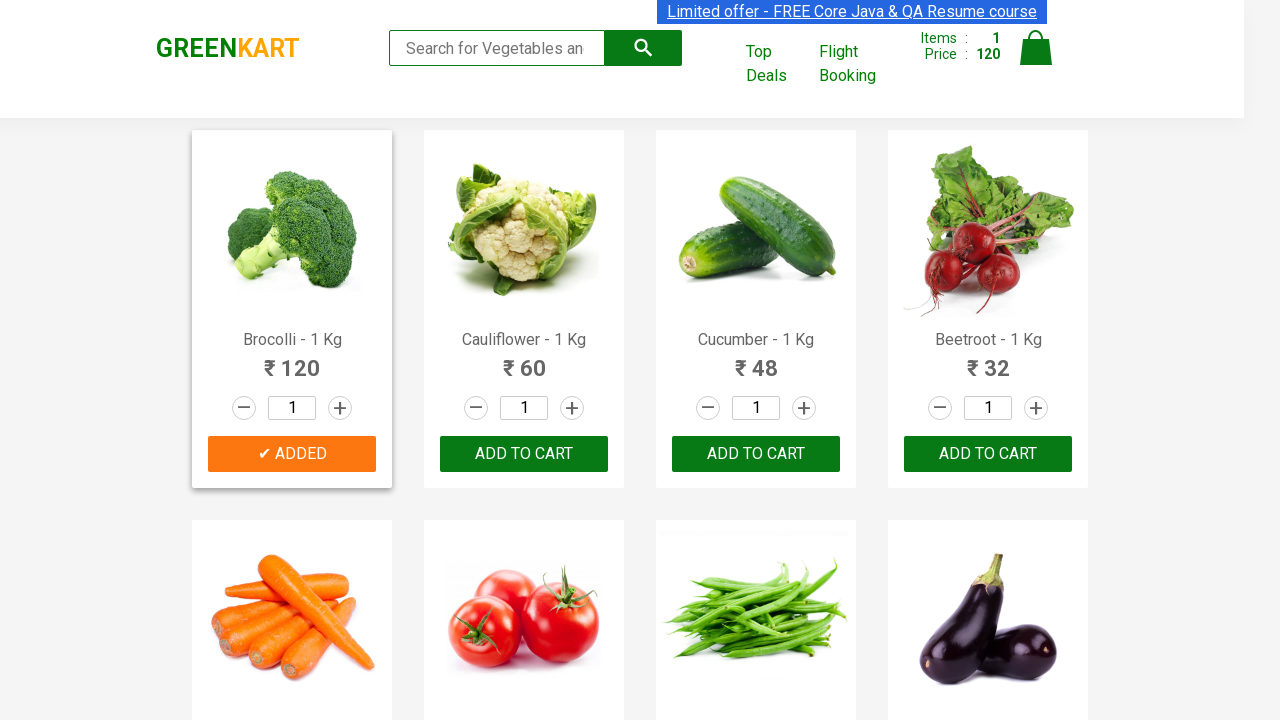

Clicked ADD TO CART button for Cucumber at (756, 454) on xpath=//div[@class='product-action']/button >> nth=2
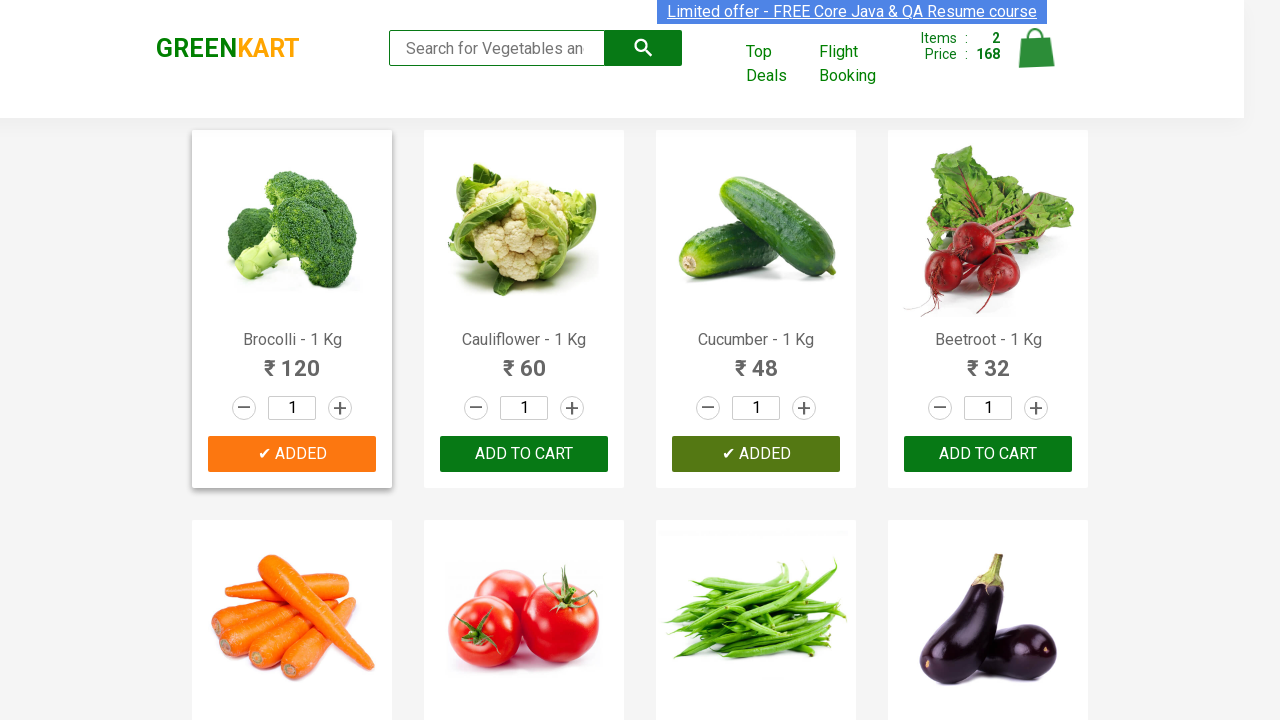

Retrieved text from product element 4
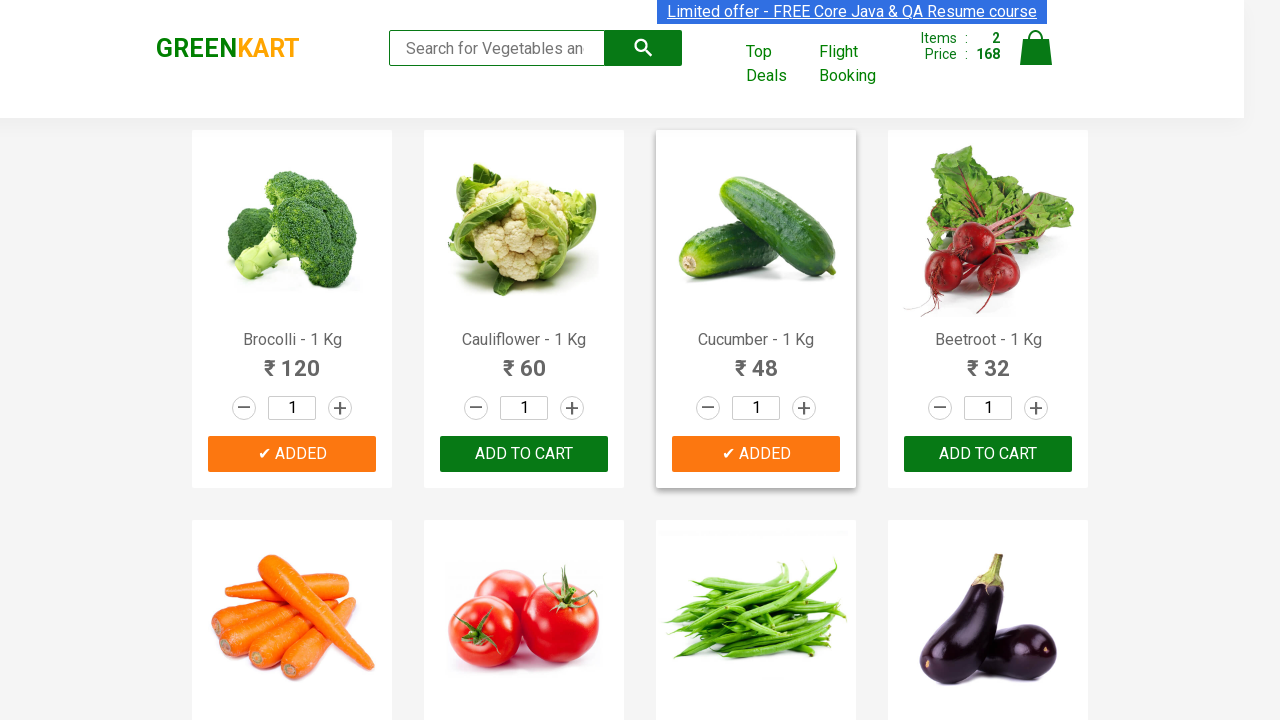

Clicked ADD TO CART button for Beetroot at (988, 454) on xpath=//div[@class='product-action']/button >> nth=3
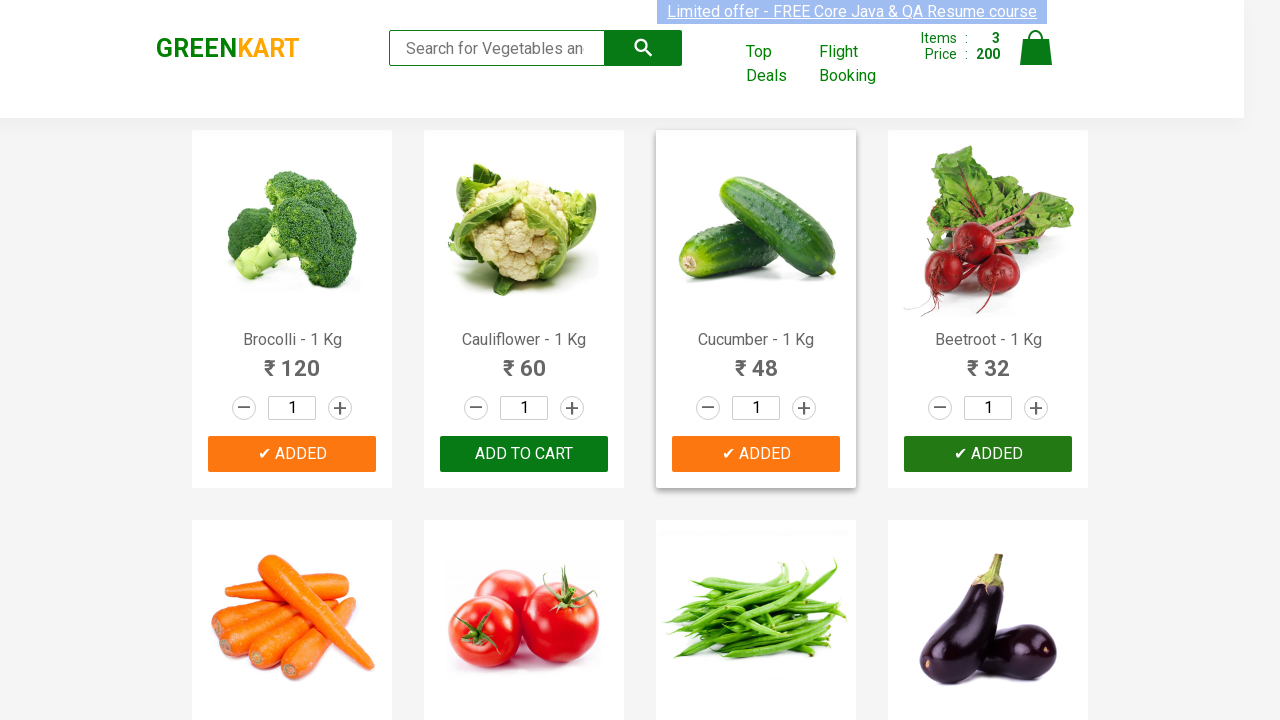

Clicked on cart icon to view cart at (1036, 48) on img[alt='Cart']
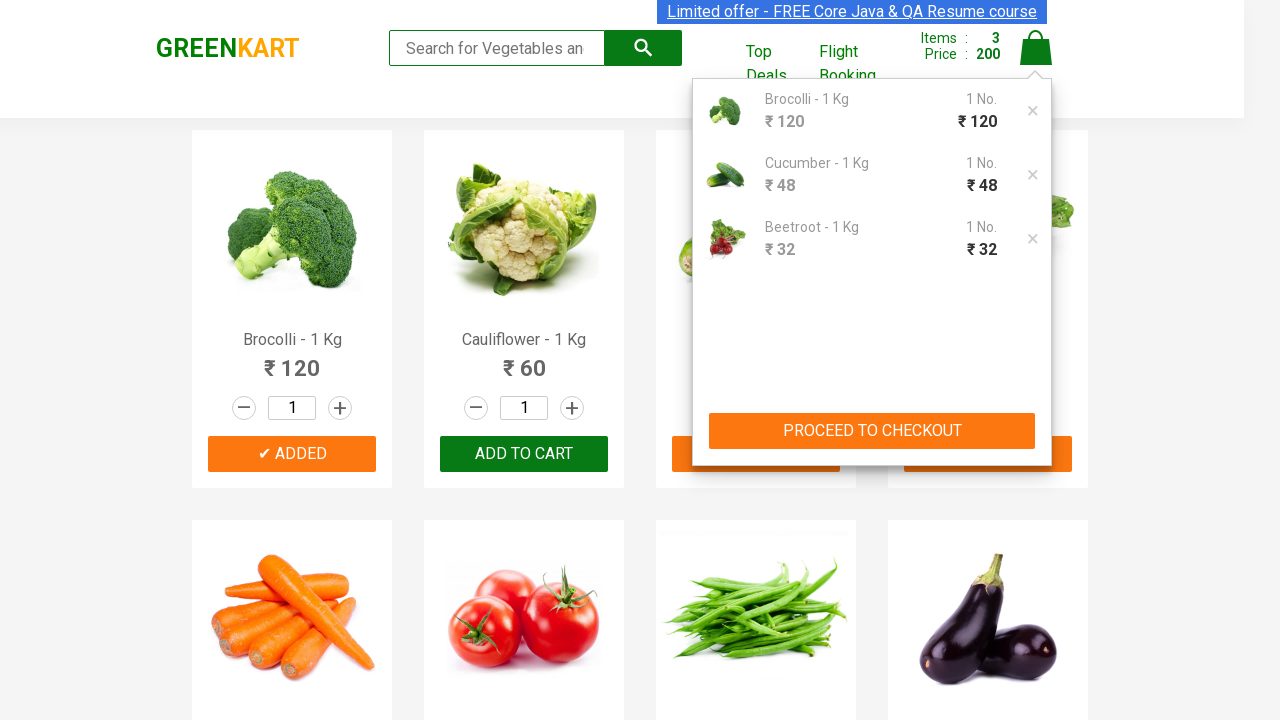

Clicked PROCEED TO CHECKOUT button at (872, 431) on xpath=//button[contains(text(), 'PROCEED TO CHECKOUT')]
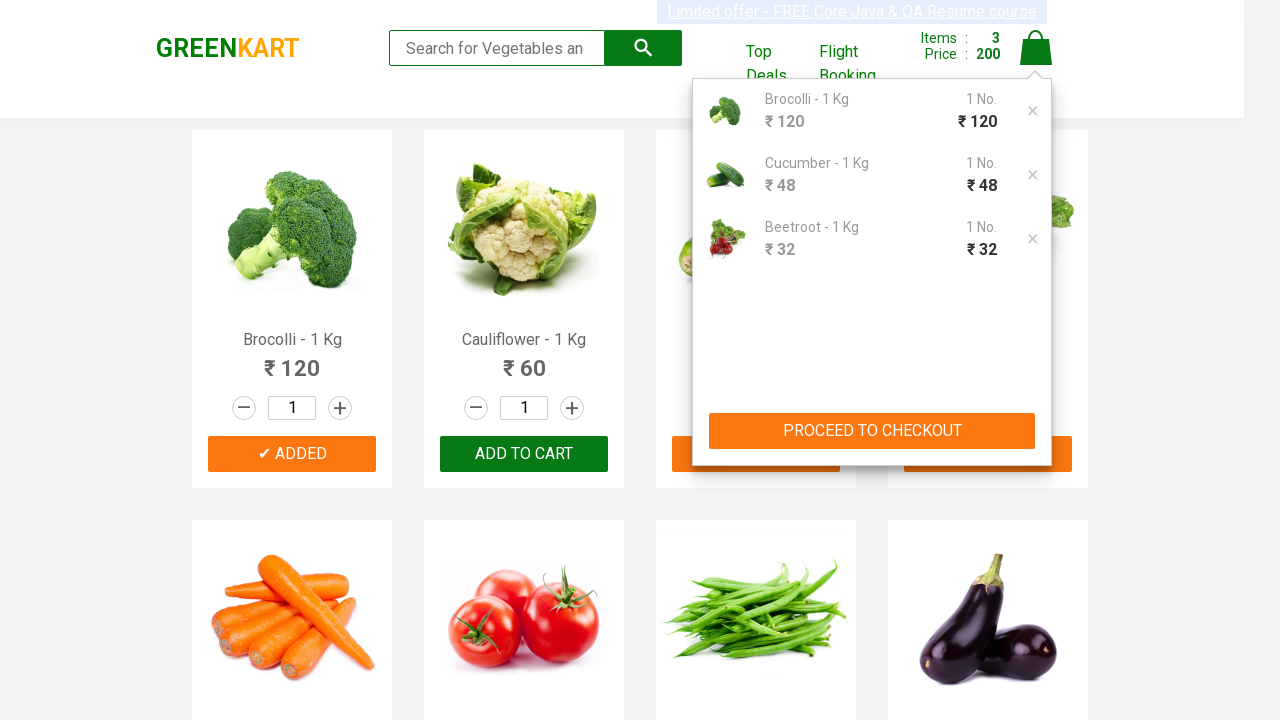

Entered promo code 'rahulshettyacademy' in the promo code field on input.promoCode
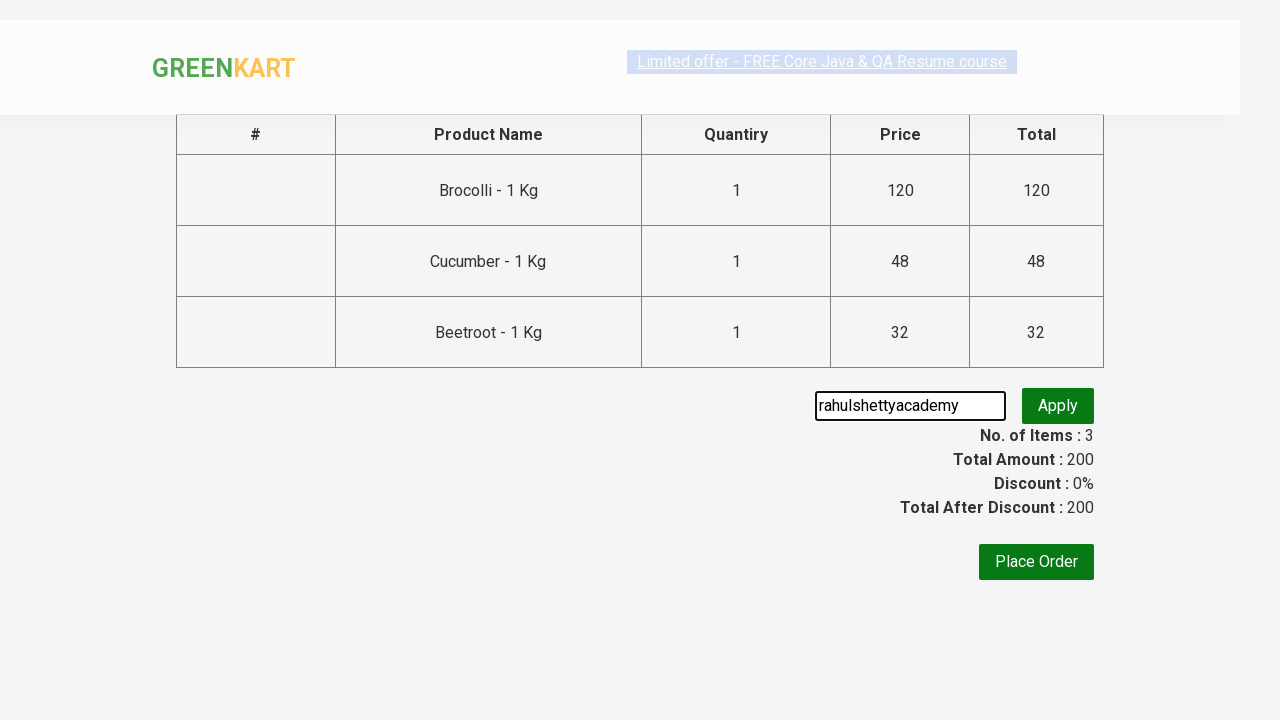

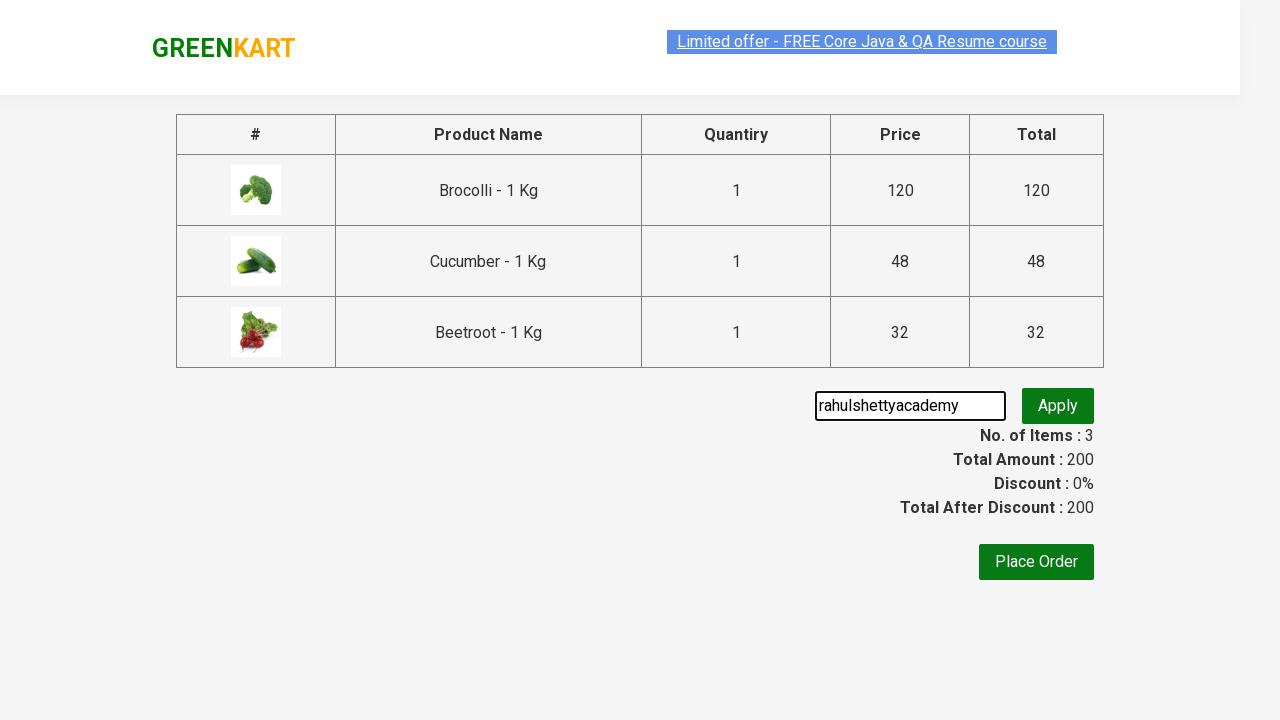